Navigates to the DemoQA homepage and verifies that top card elements are present on the page

Starting URL: https://demoqa.com/

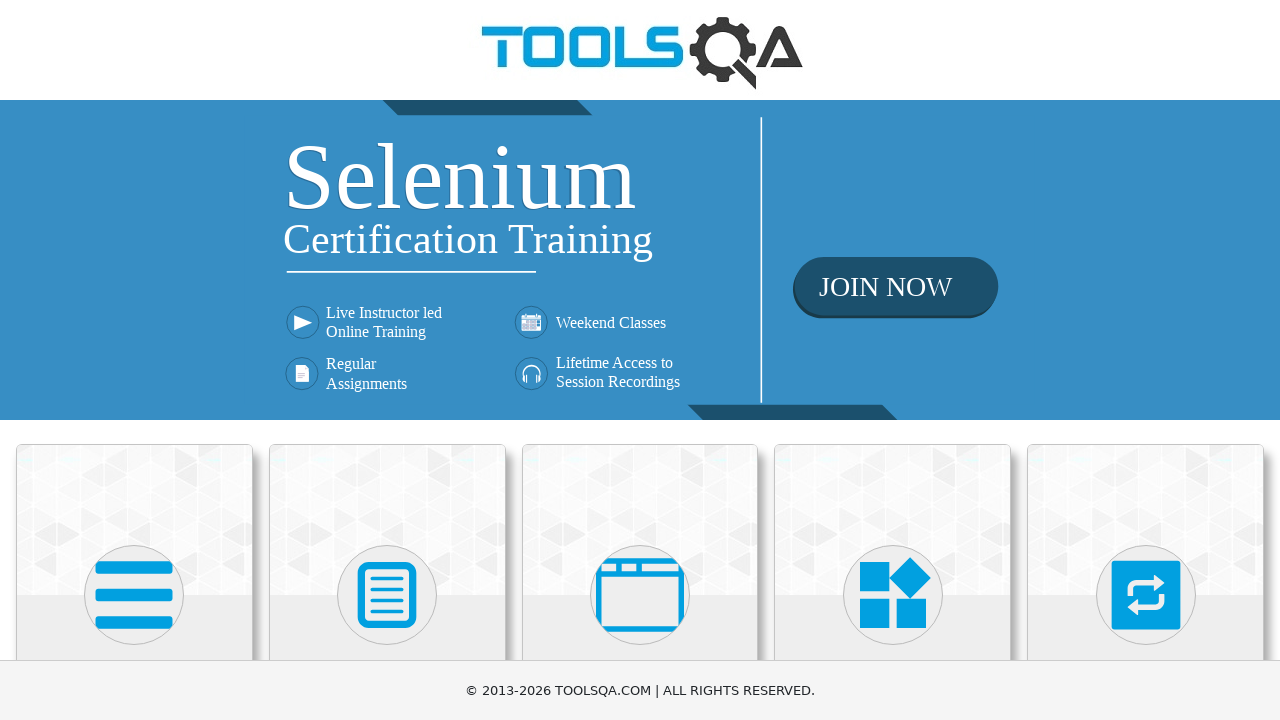

Navigated to DemoQA homepage
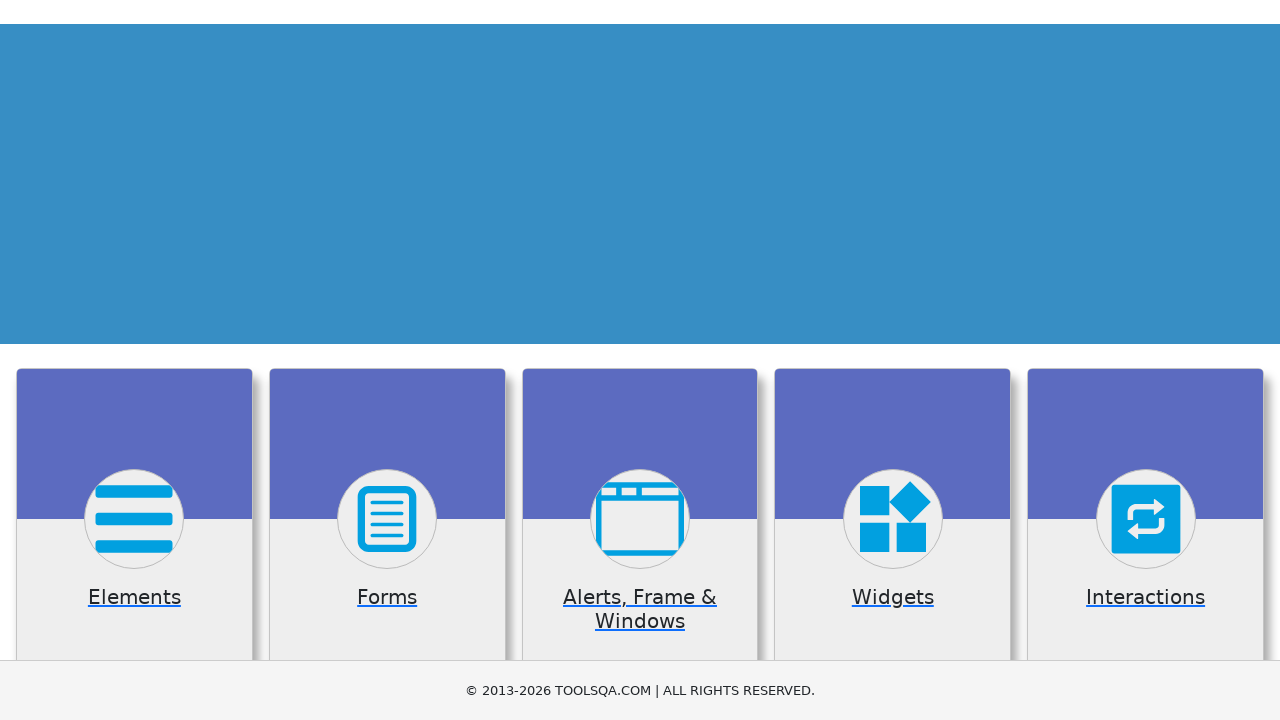

Top card elements are present on the page
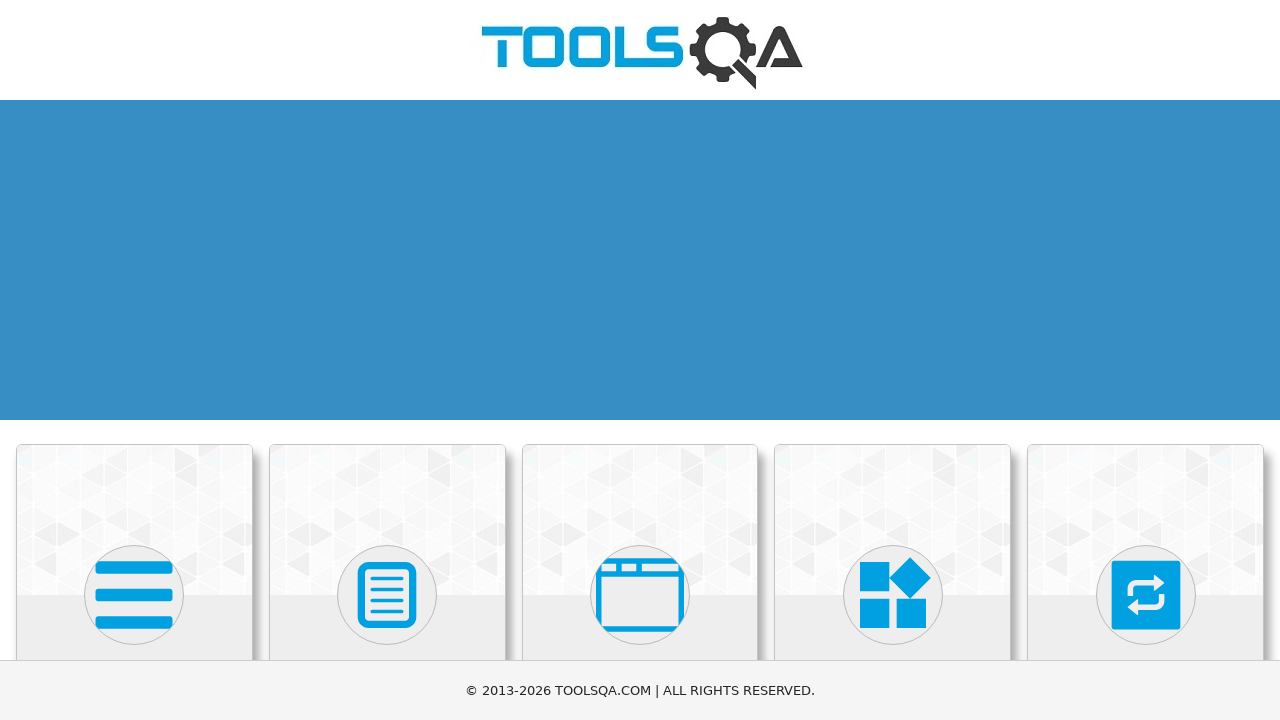

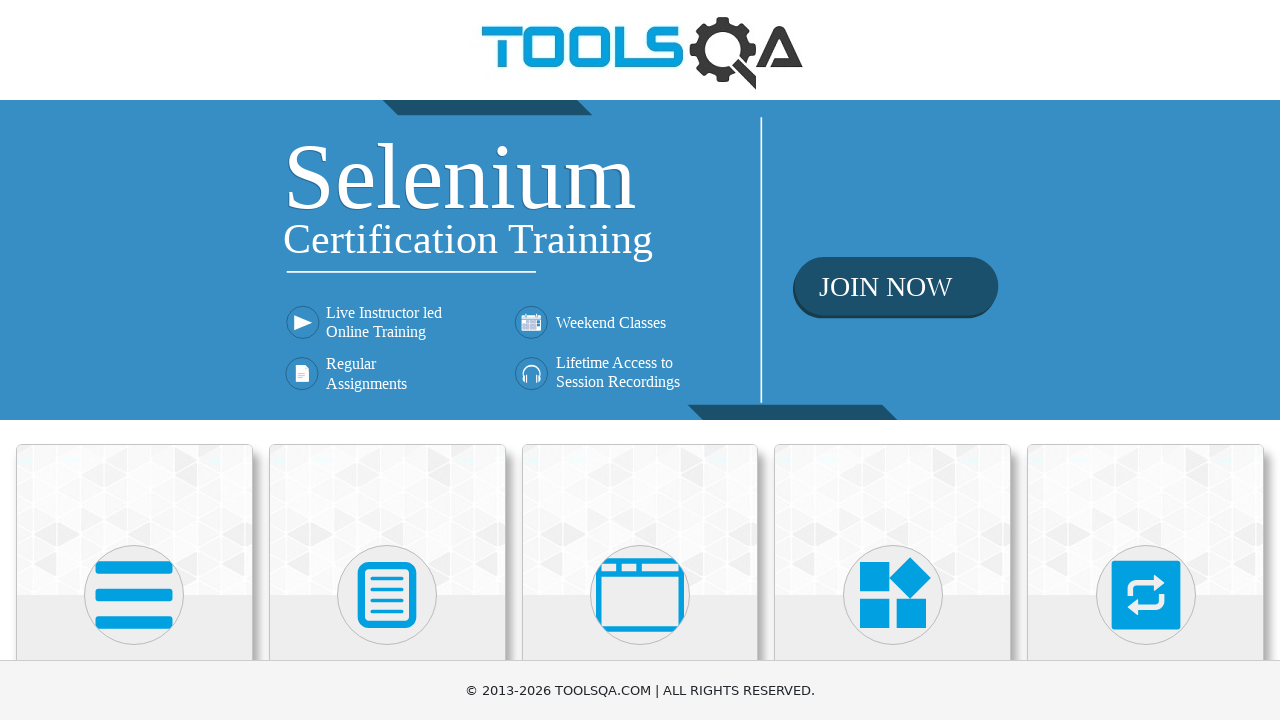